Tests JavaScript alert functionality by entering a name in an input field, clicking the Alert button, and verifying the alert message contains the entered name.

Starting URL: https://rahulshettyacademy.com/AutomationPractice/

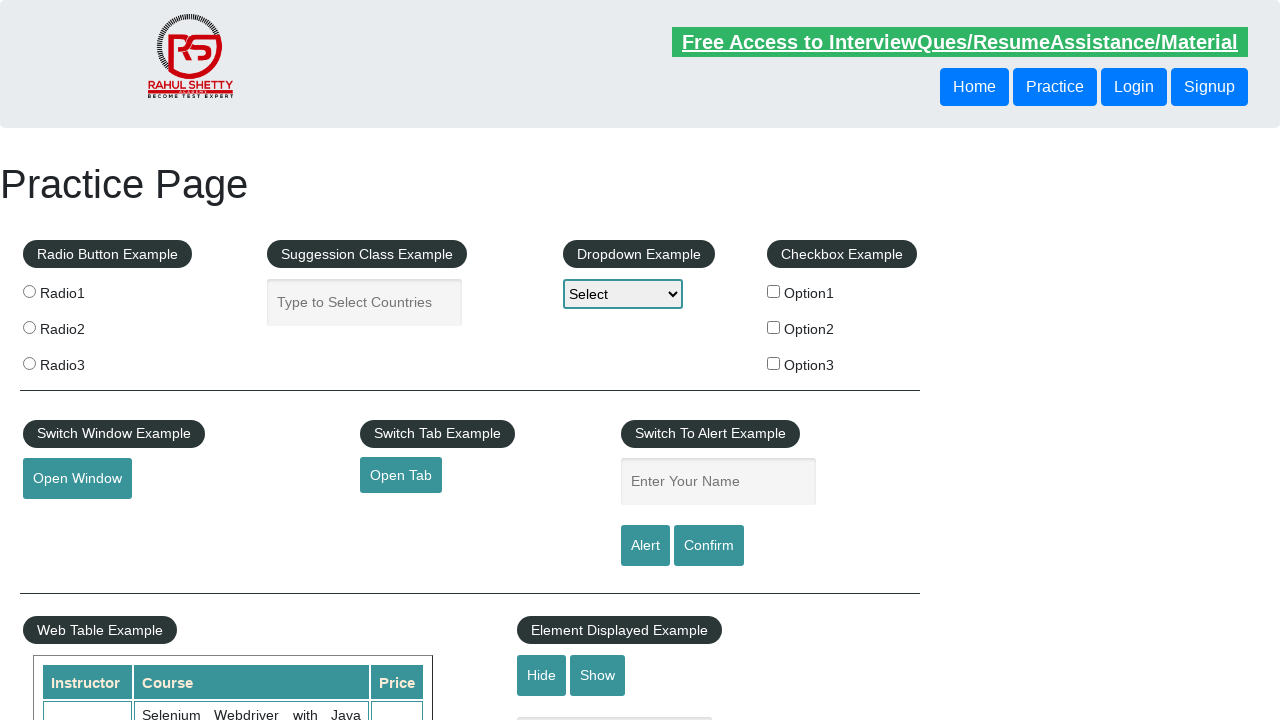

Waited for name input field to be present
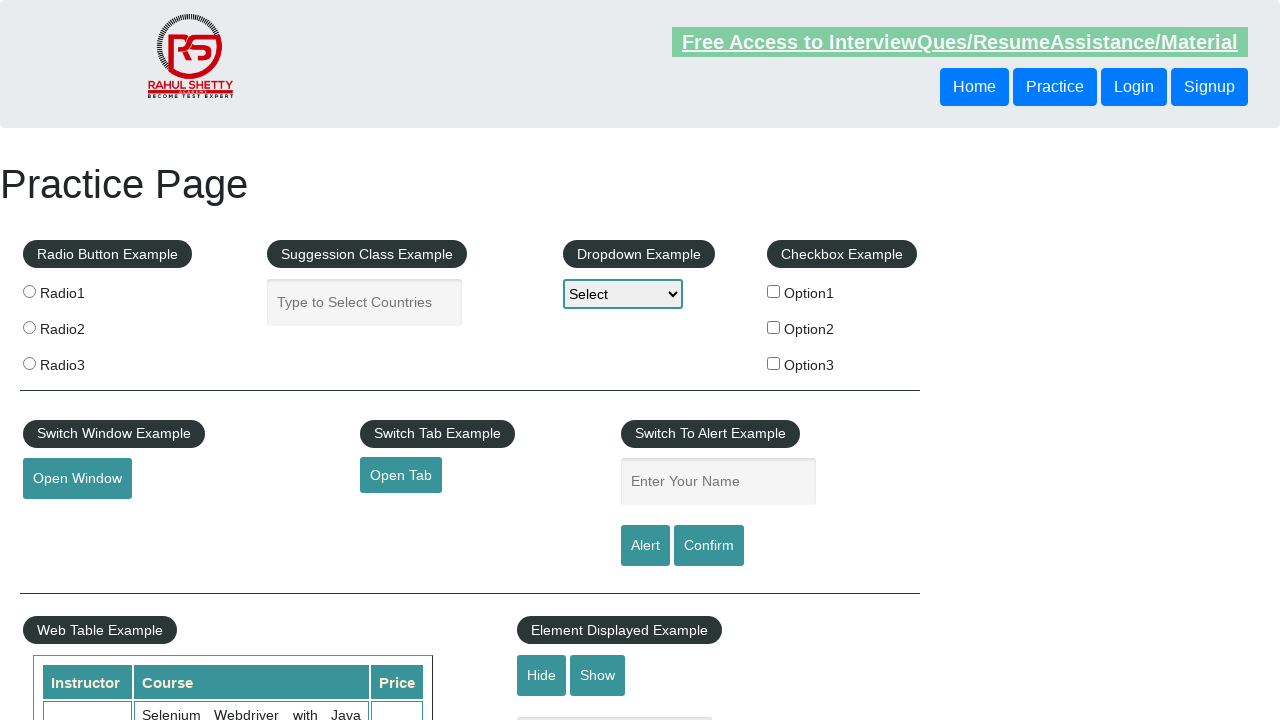

Filled name input field with 'Batman' on input[placeholder="Enter Your Name"]
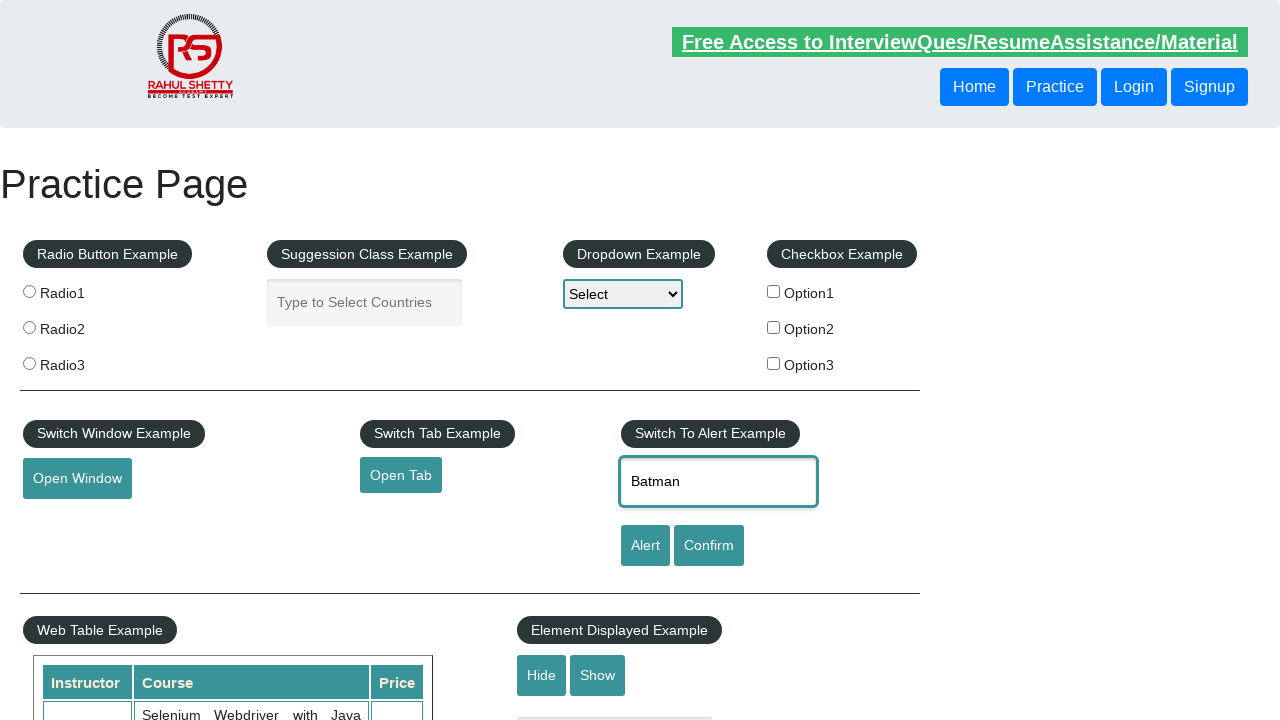

Set up dialog handler to accept alert with expected message
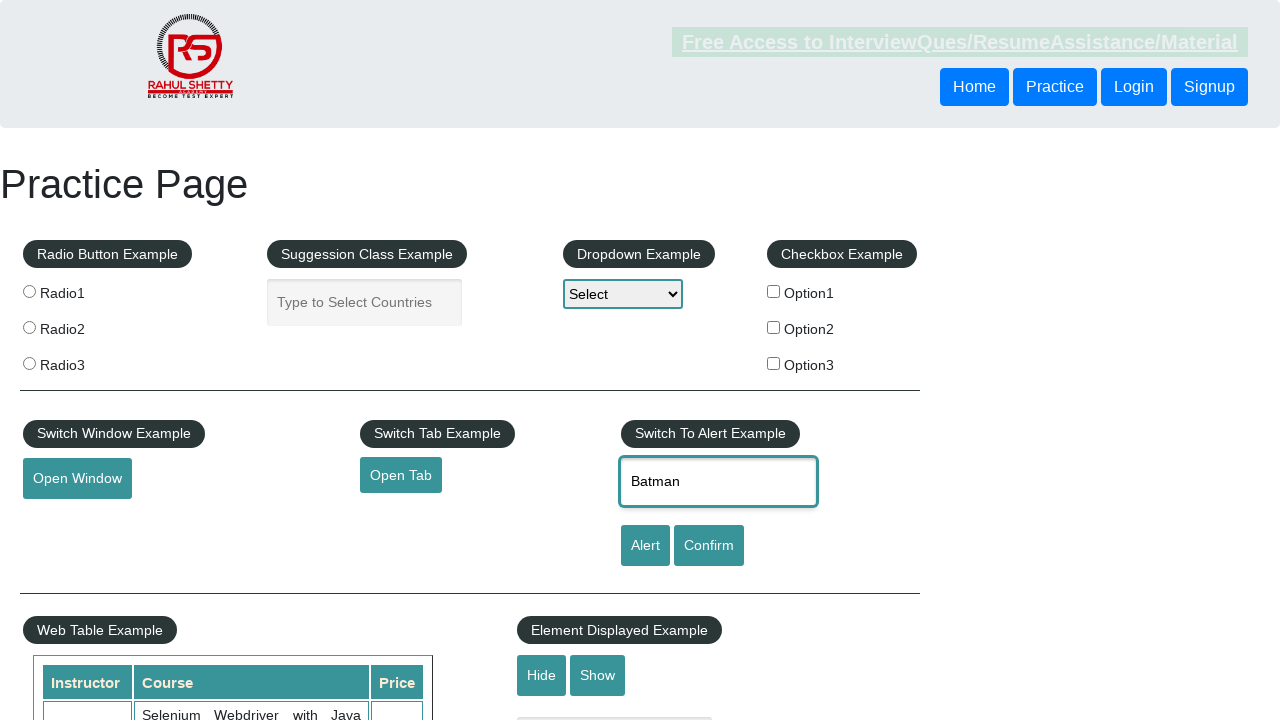

Clicked the Alert button to trigger JavaScript alert at (645, 546) on #alertbtn
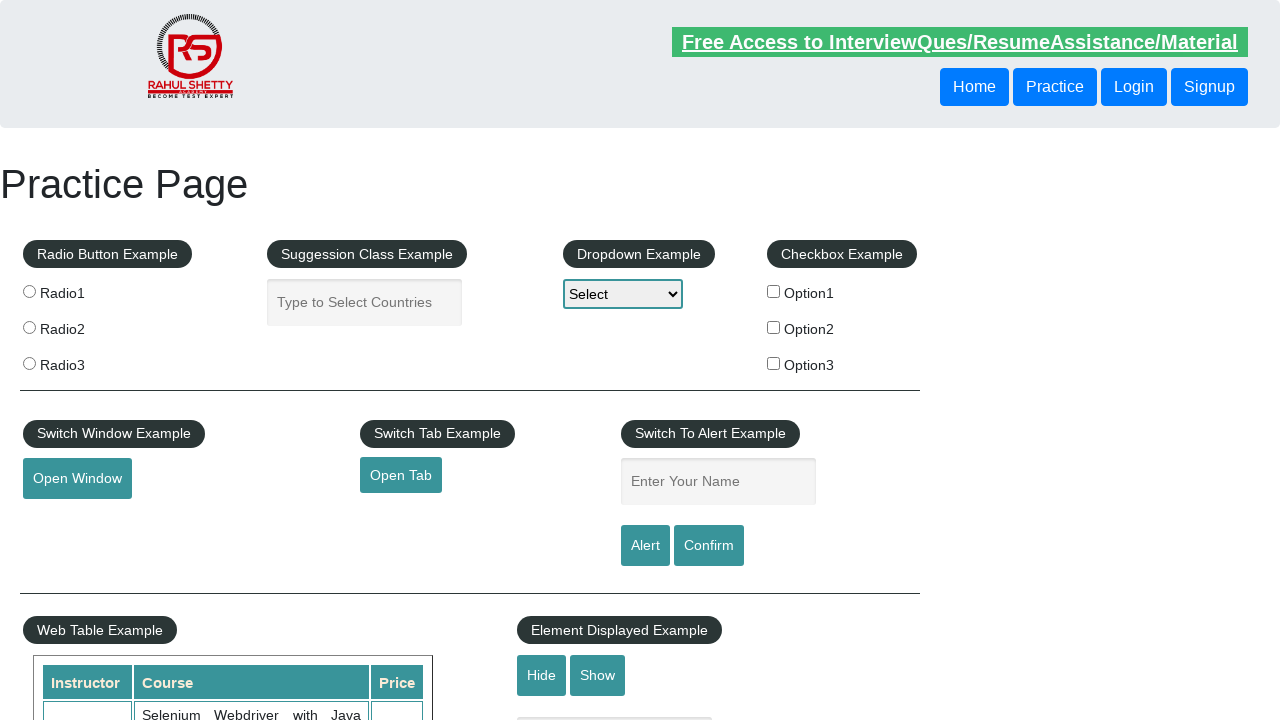

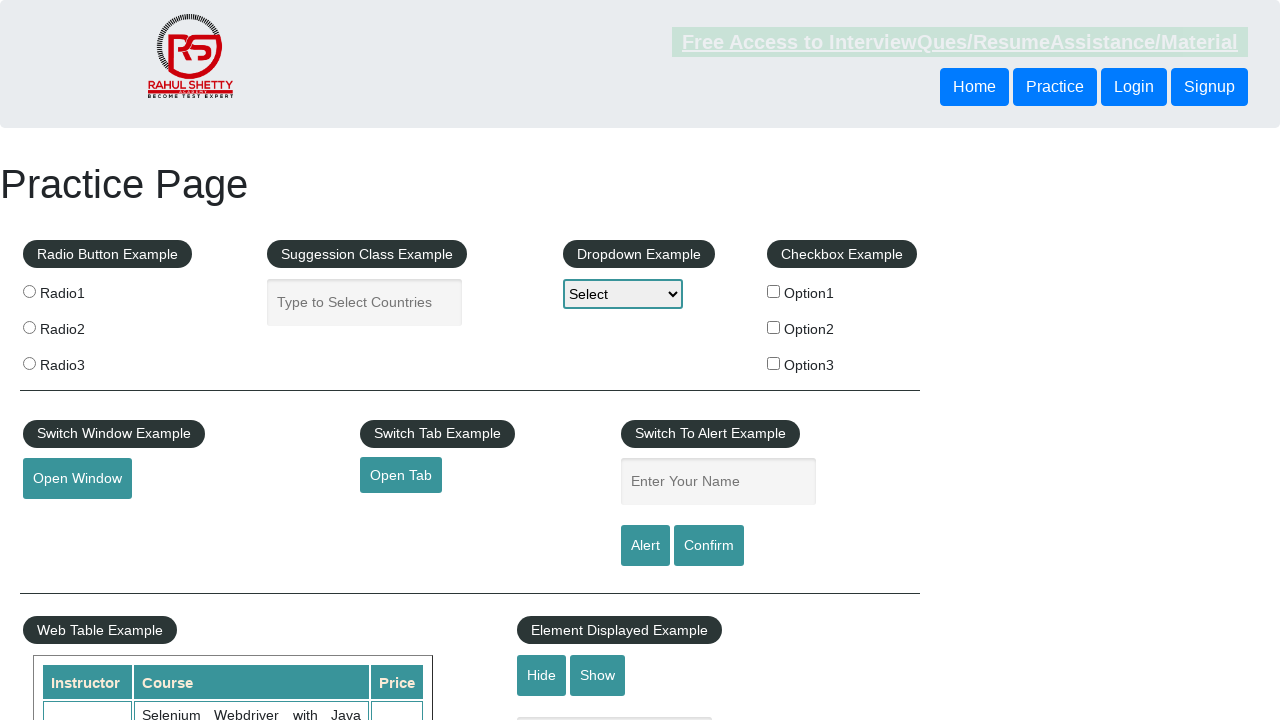